Tests navigation to the Context Menu page and back

Starting URL: https://the-internet.herokuapp.com

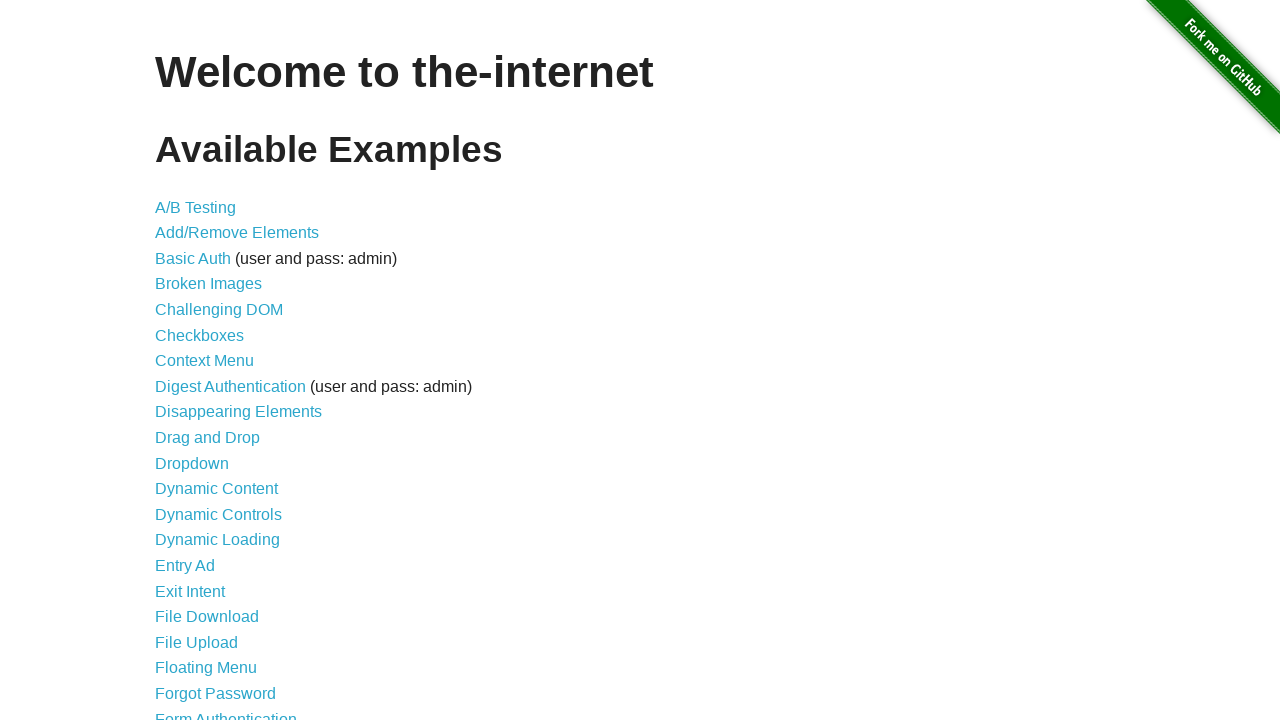

Clicked on Context Menu link at (204, 361) on xpath=//*[@id="content"]/ul/li[7]/a
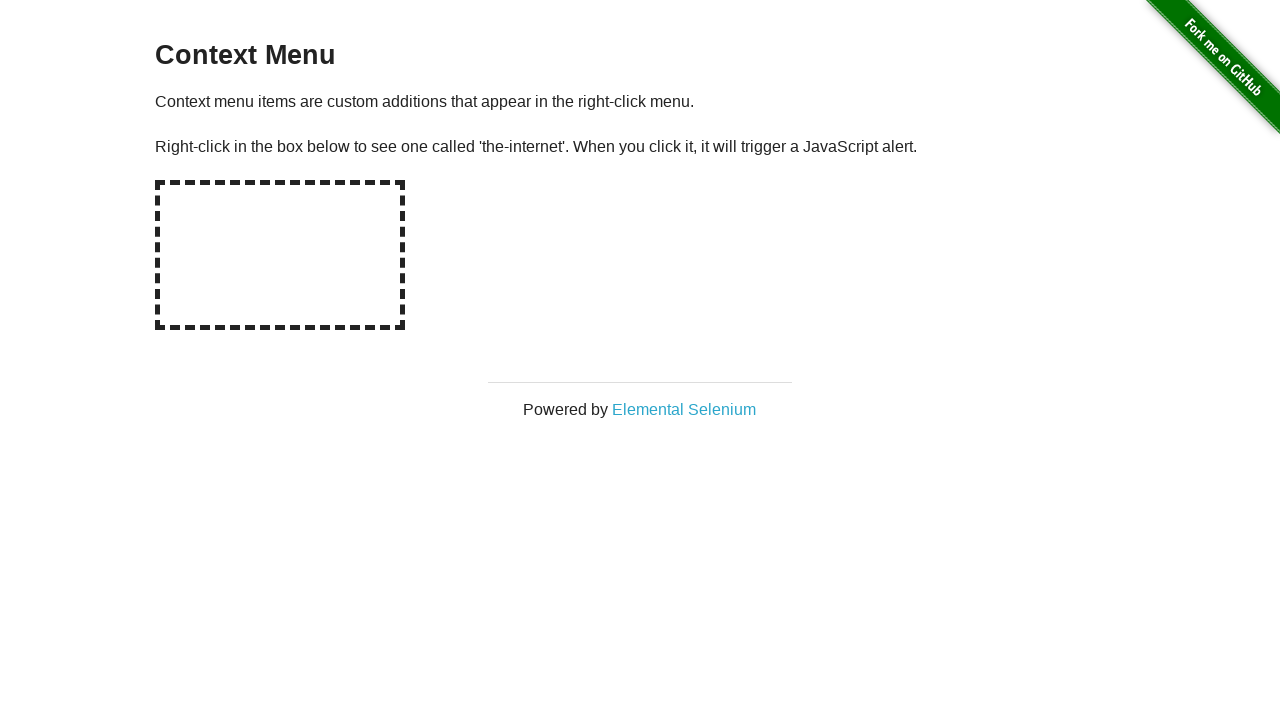

Context Menu page loaded successfully
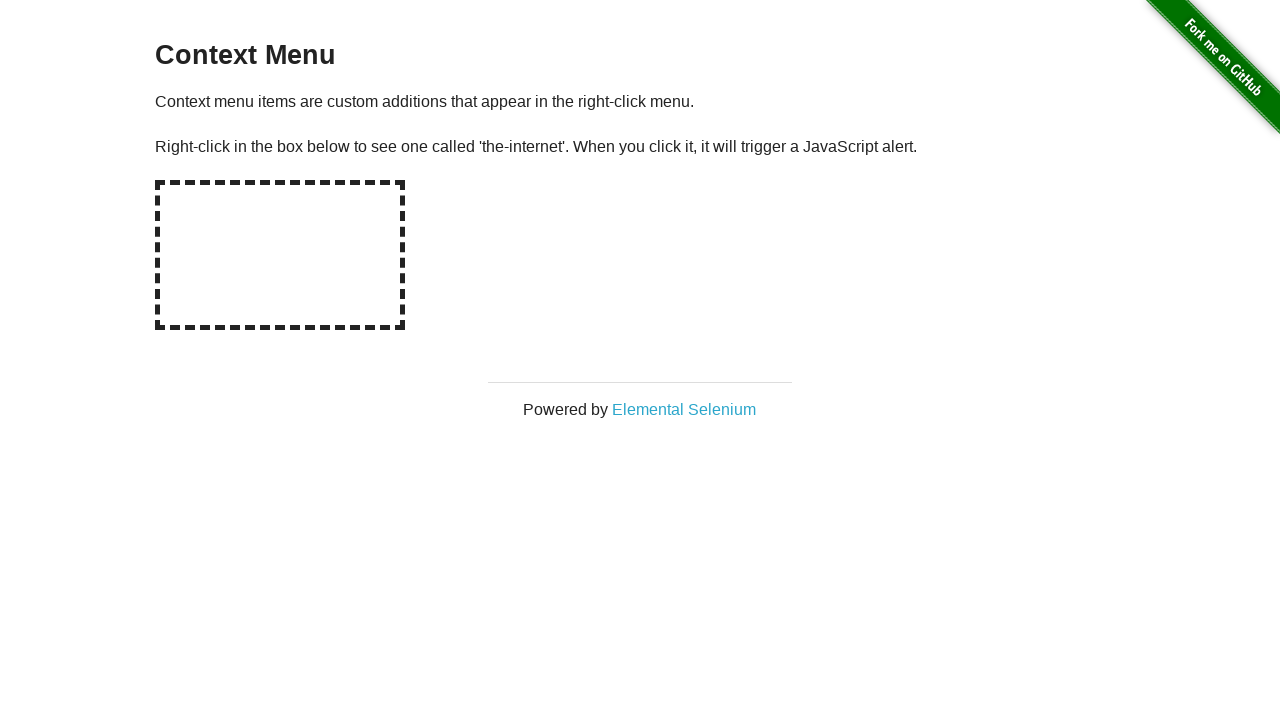

Navigated back to the-internet.herokuapp.com home page
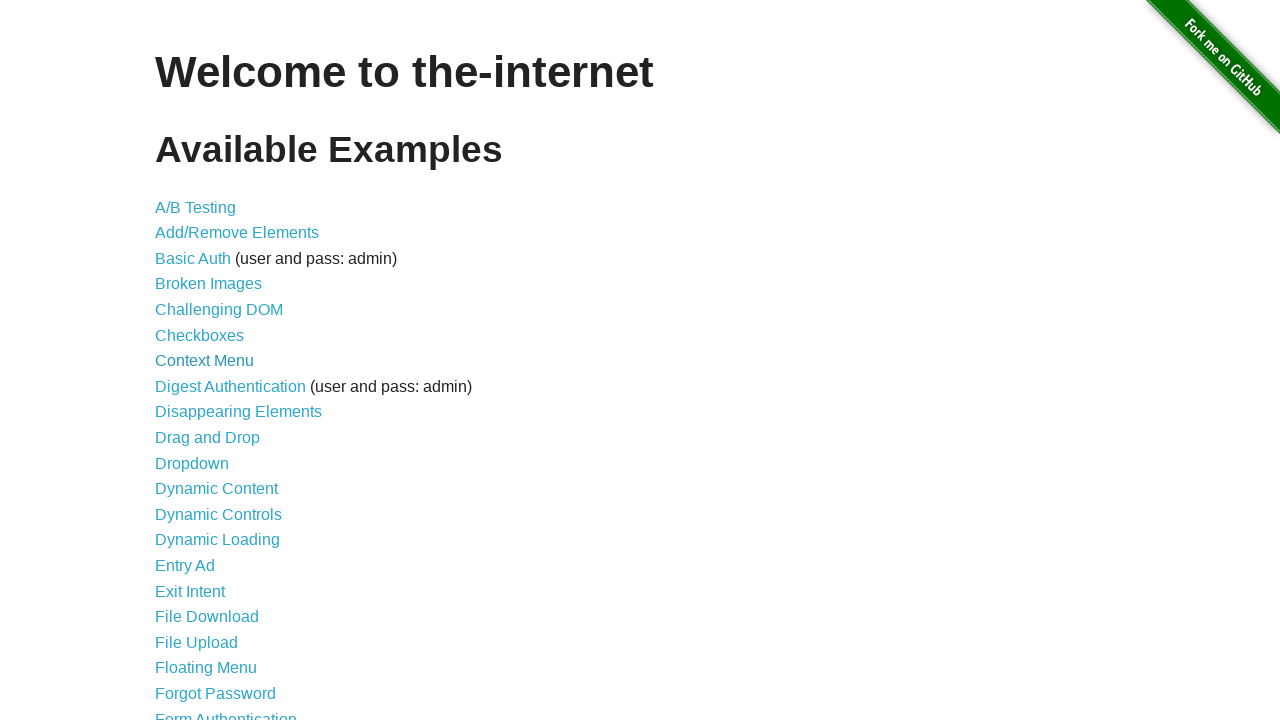

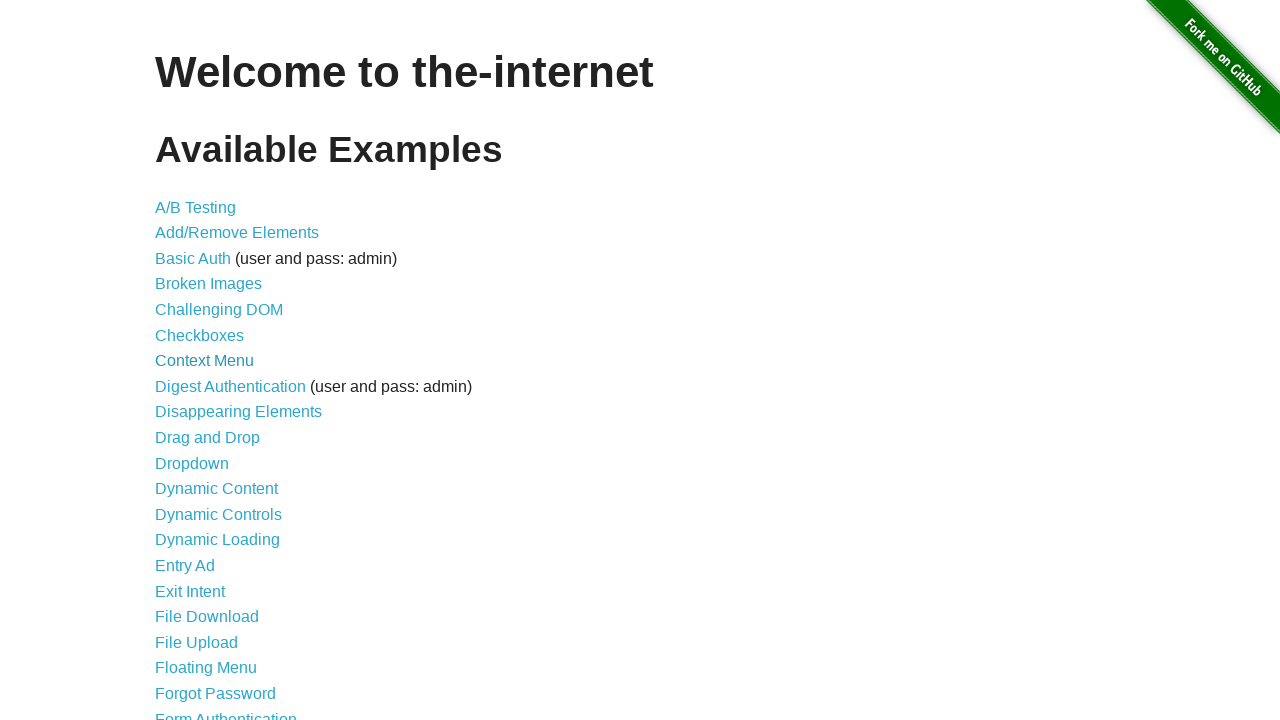